Tests that other controls are hidden when editing a todo item

Starting URL: https://demo.playwright.dev/todomvc

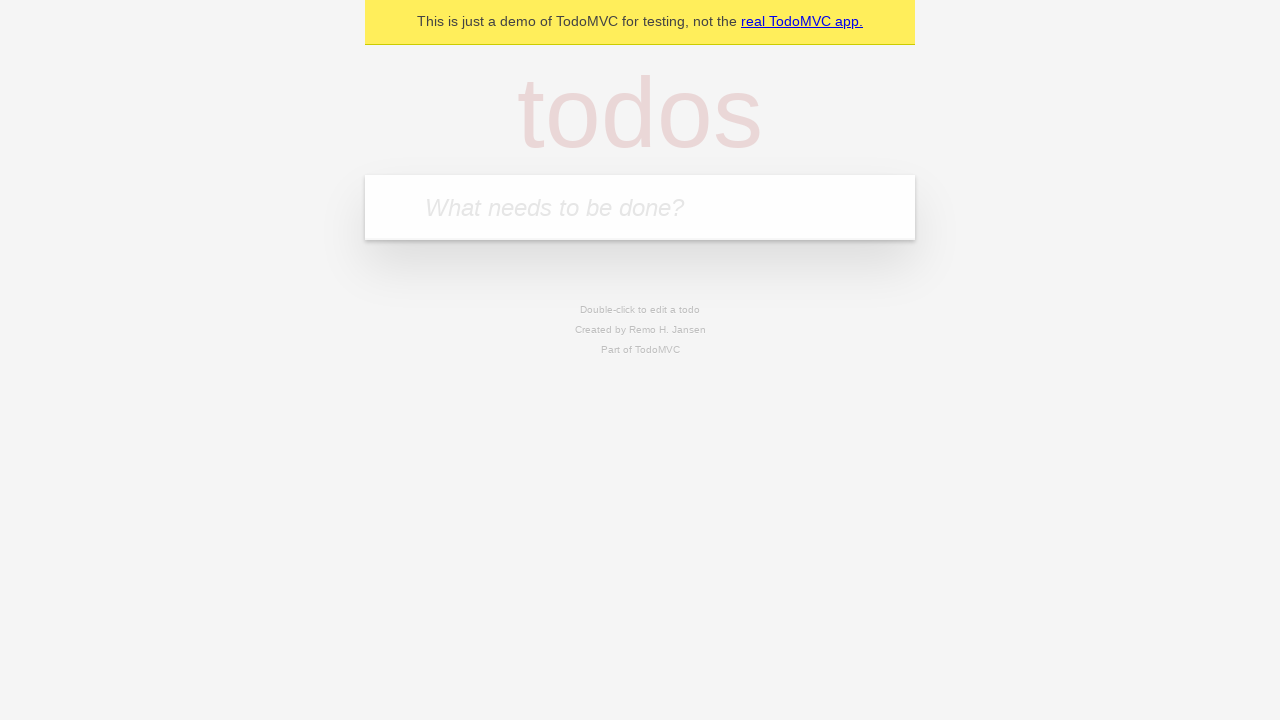

Filled new todo input with 'buy some cheese' on internal:attr=[placeholder="What needs to be done?"i]
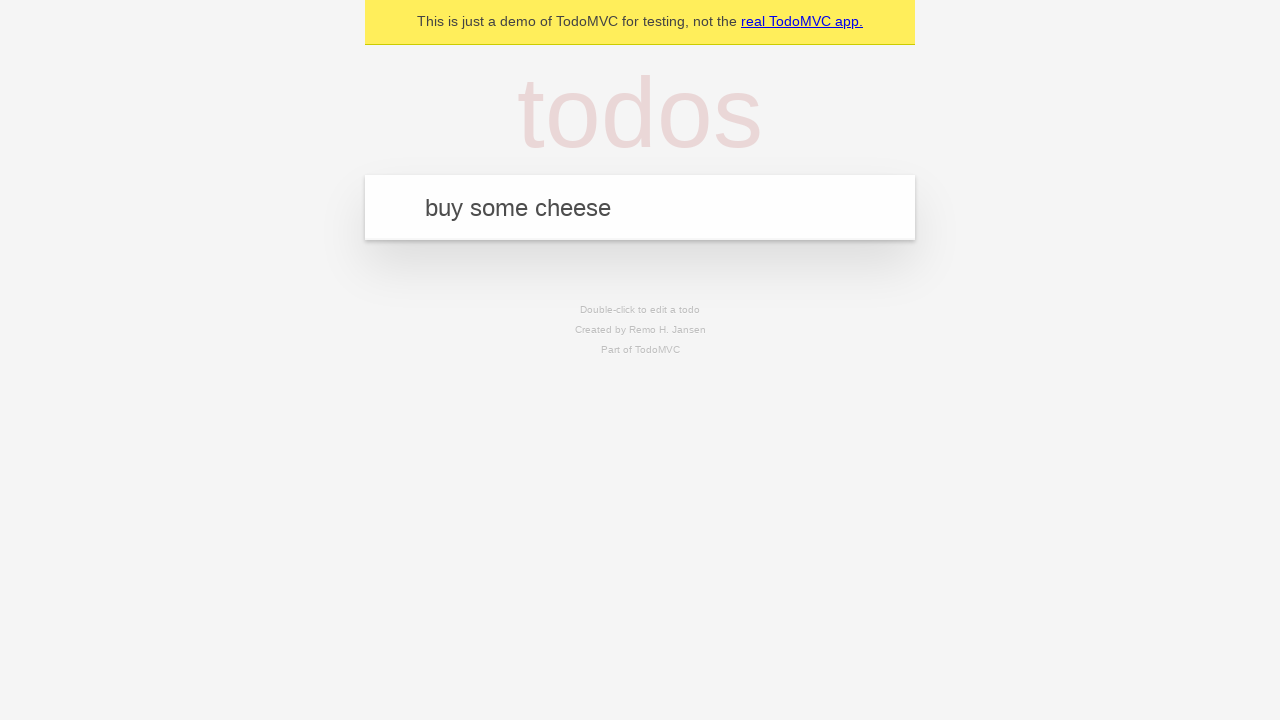

Pressed Enter to add first todo item on internal:attr=[placeholder="What needs to be done?"i]
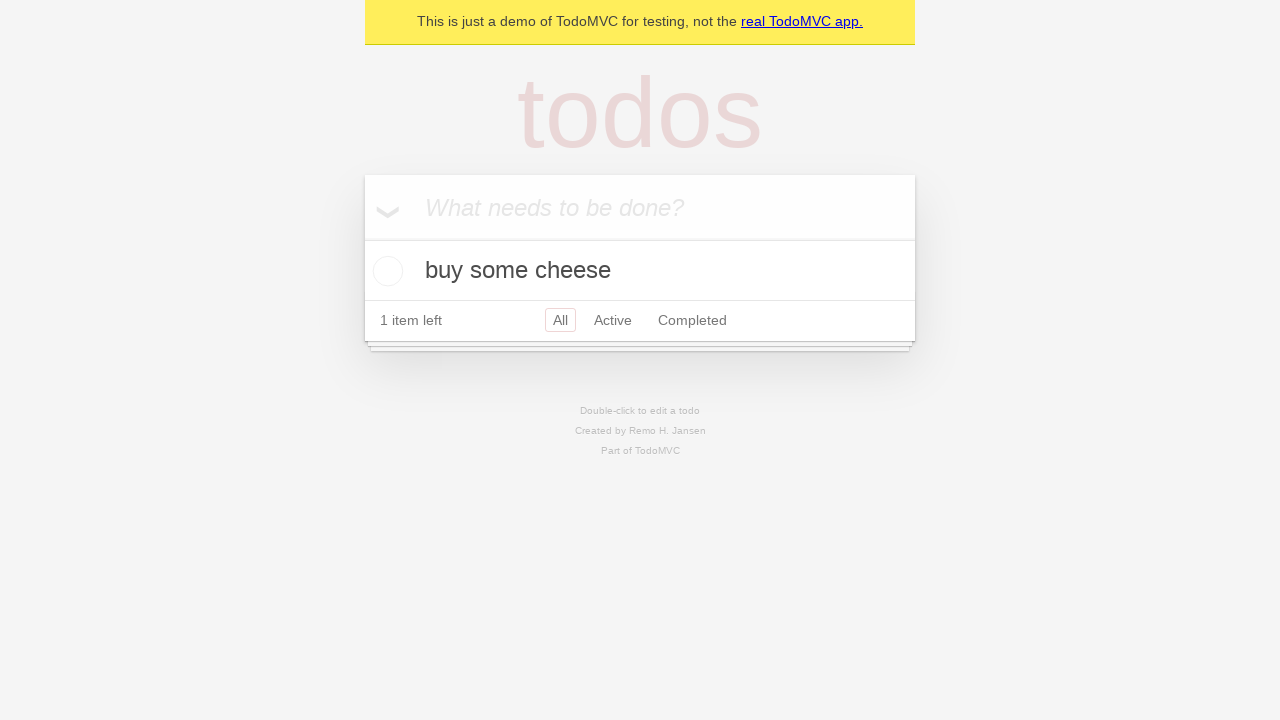

Filled new todo input with 'feed the cat' on internal:attr=[placeholder="What needs to be done?"i]
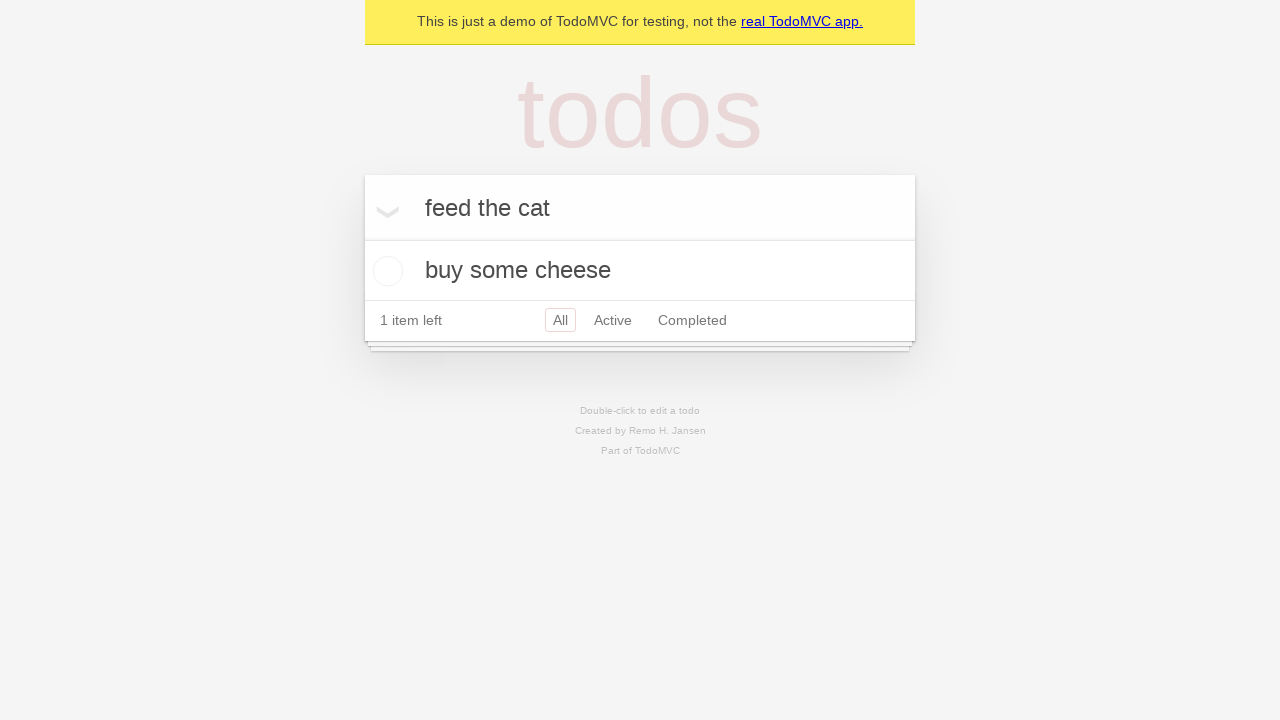

Pressed Enter to add second todo item on internal:attr=[placeholder="What needs to be done?"i]
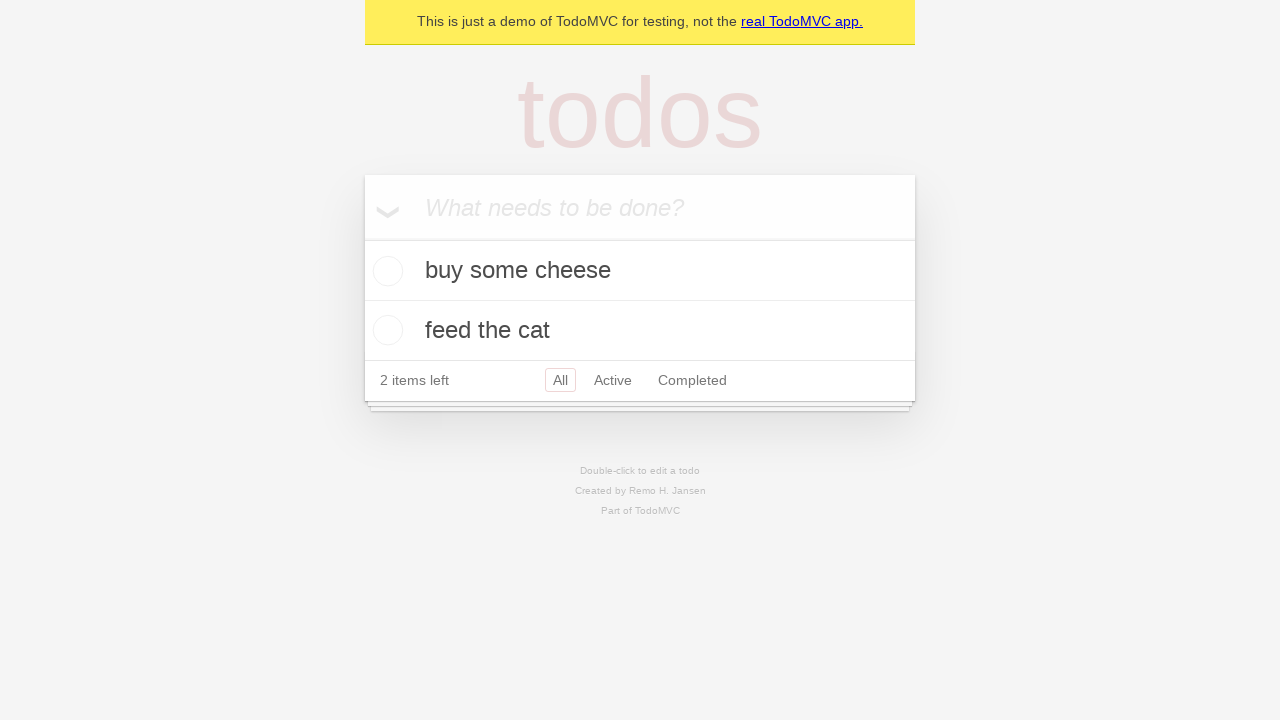

Filled new todo input with 'book a doctors appointment' on internal:attr=[placeholder="What needs to be done?"i]
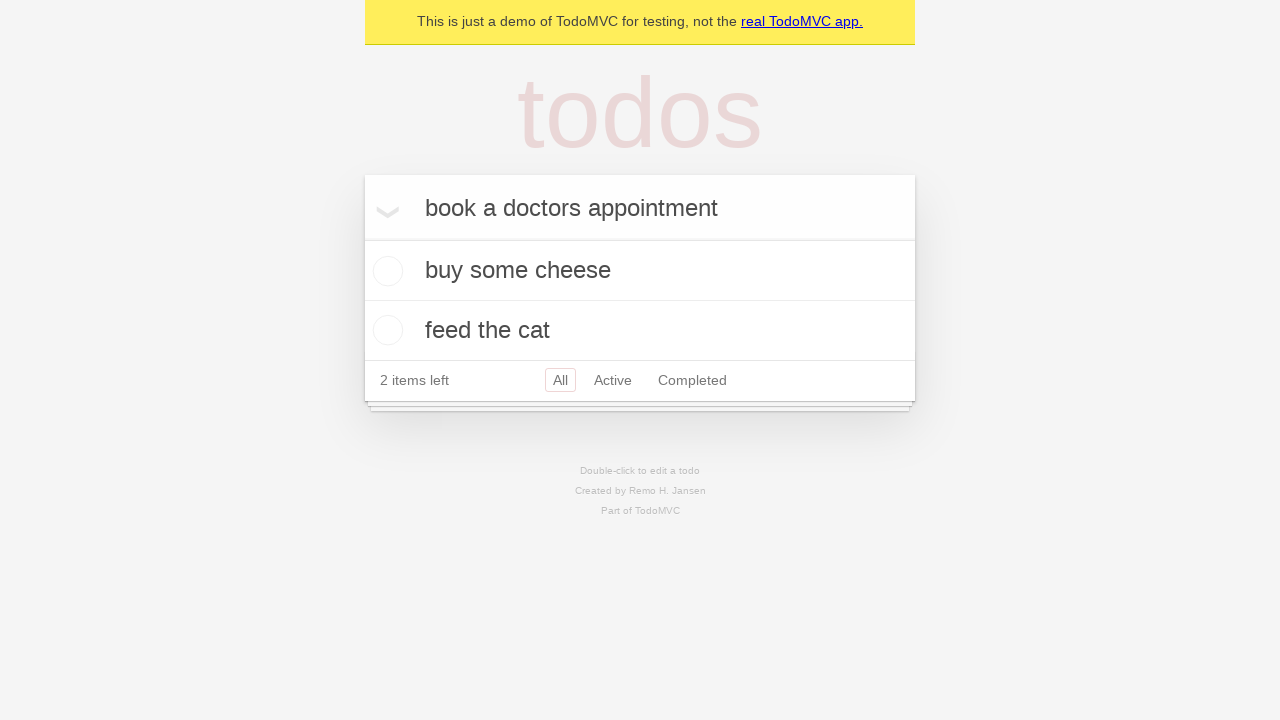

Pressed Enter to add third todo item on internal:attr=[placeholder="What needs to be done?"i]
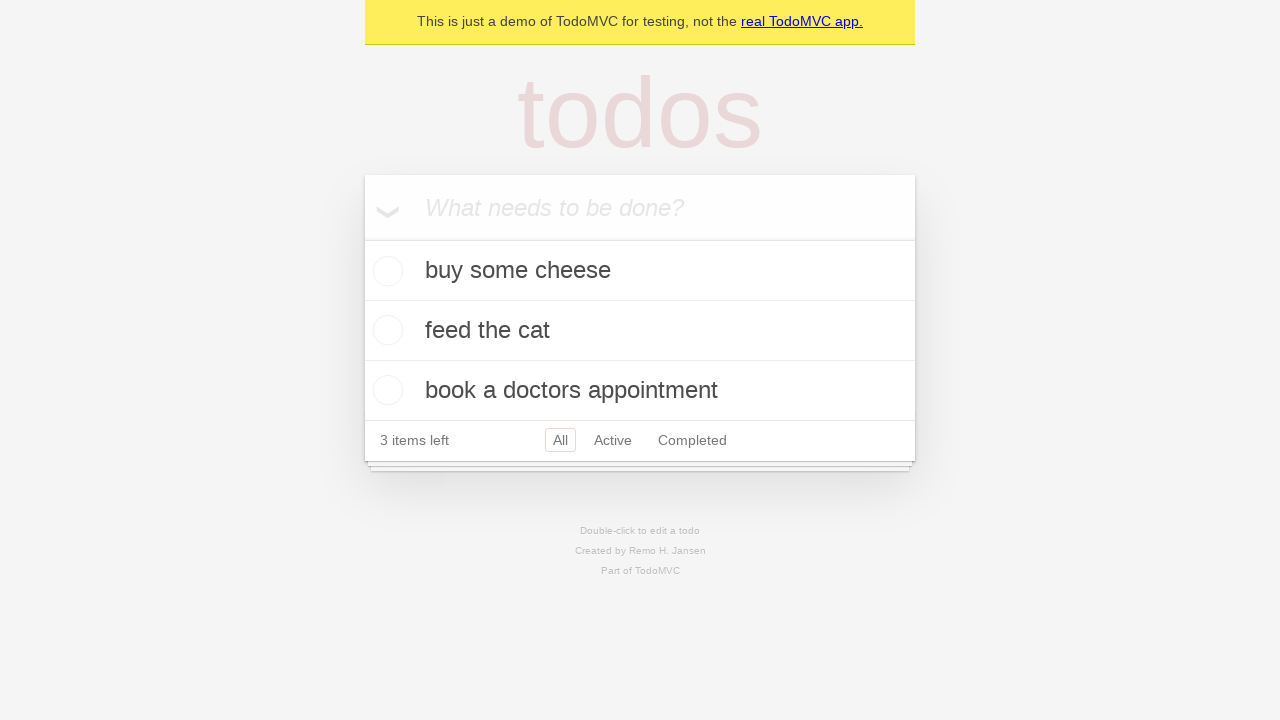

Waited for all three todo items to appear
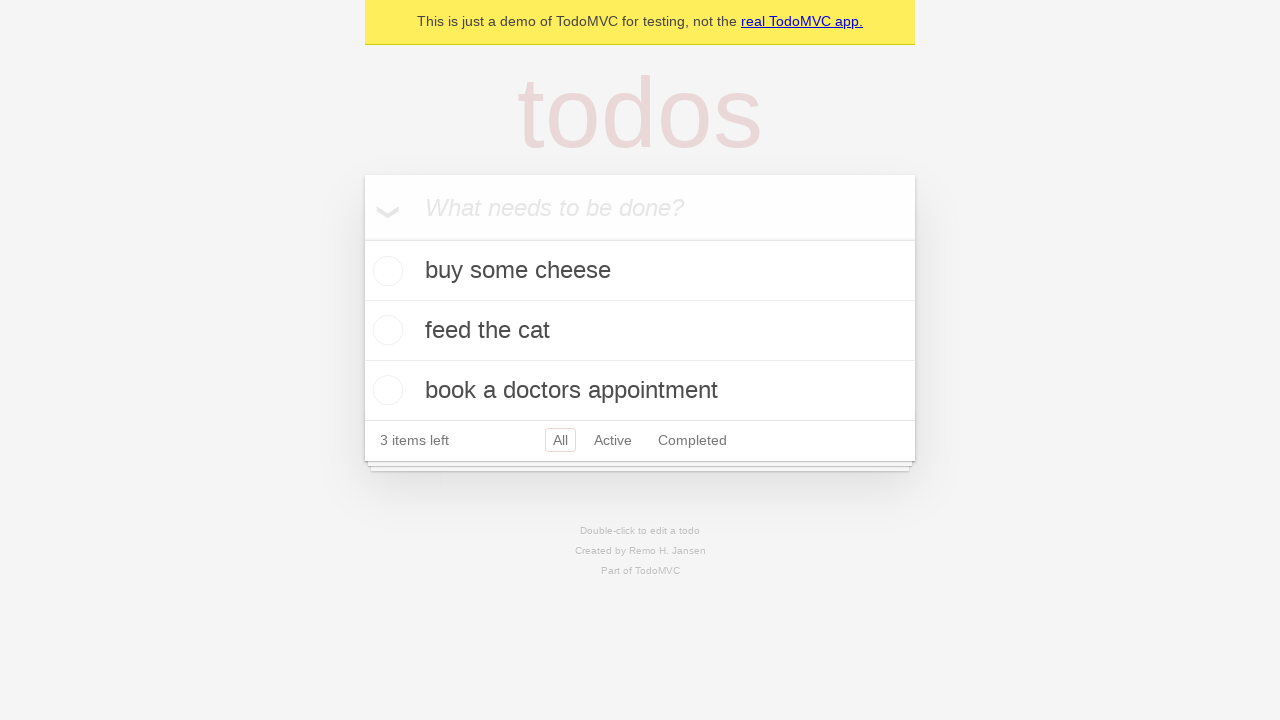

Double-clicked second todo item to enter edit mode at (640, 331) on internal:testid=[data-testid="todo-item"s] >> nth=1
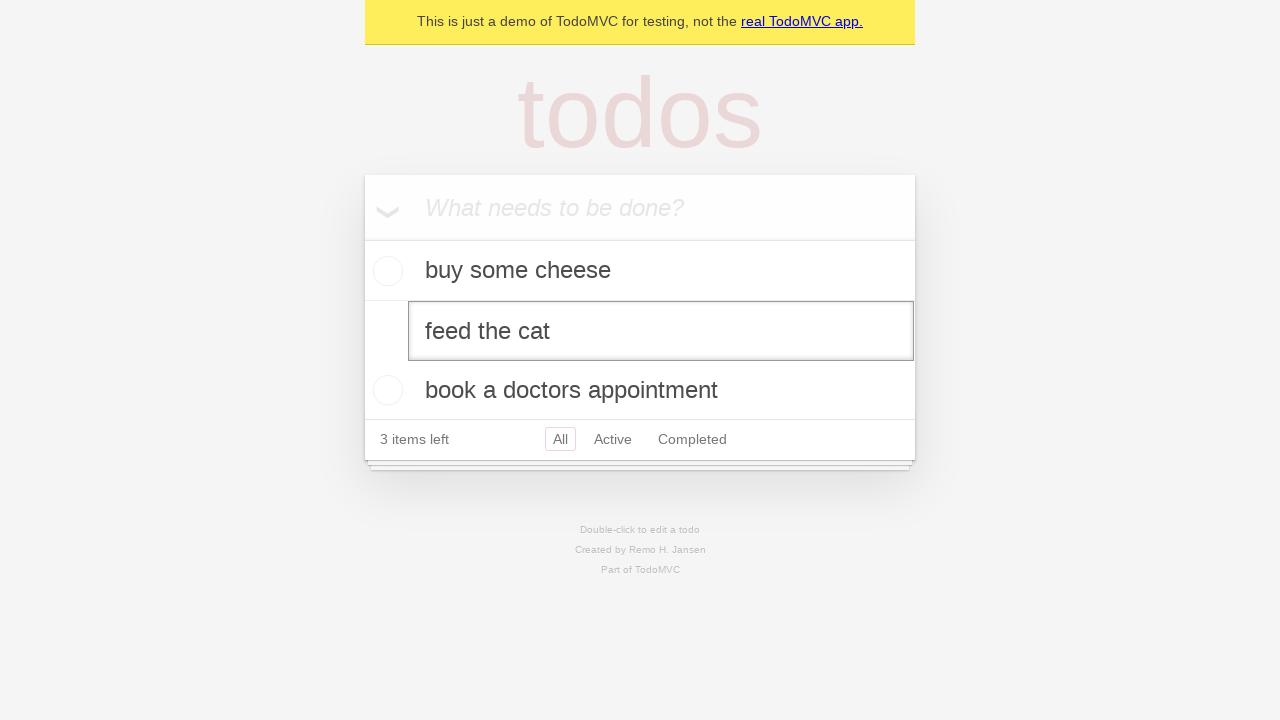

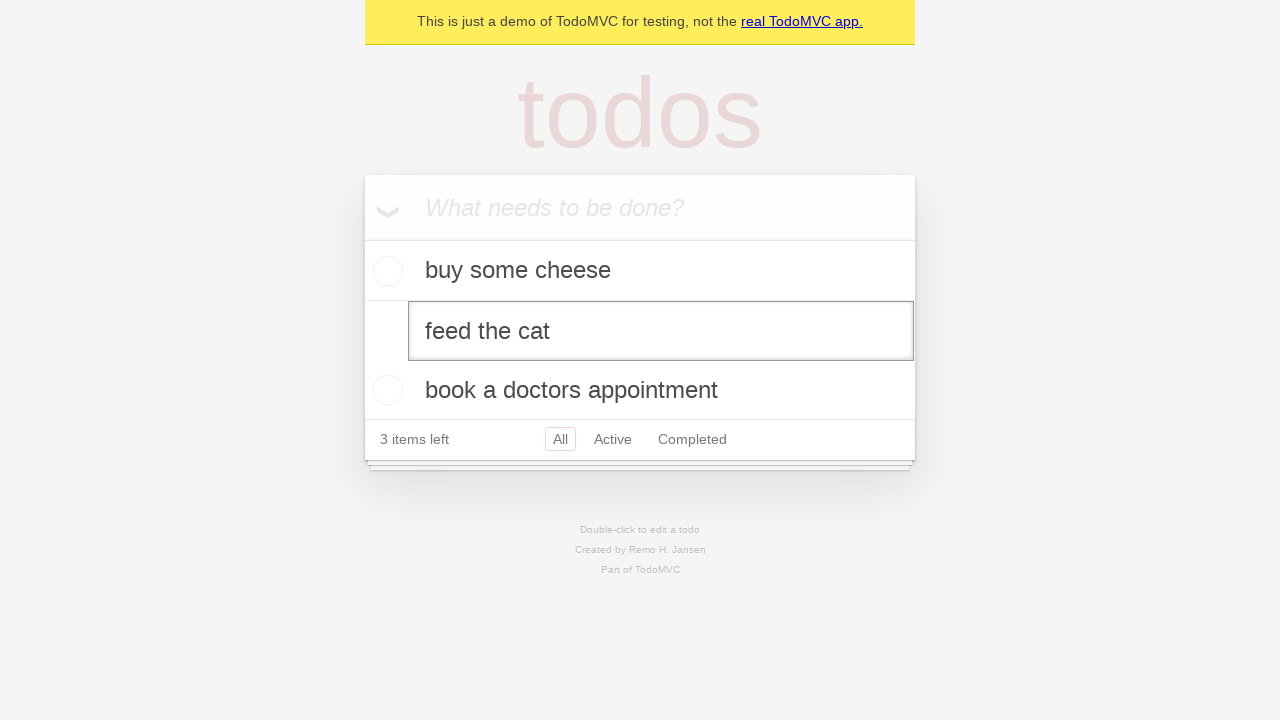